Fills out the My Lakeshore Subaru contact form with first name, last name, email, phone, and comments, then submits the form.

Starting URL: https://www.mylakeshoresubaru.com/contact.htm

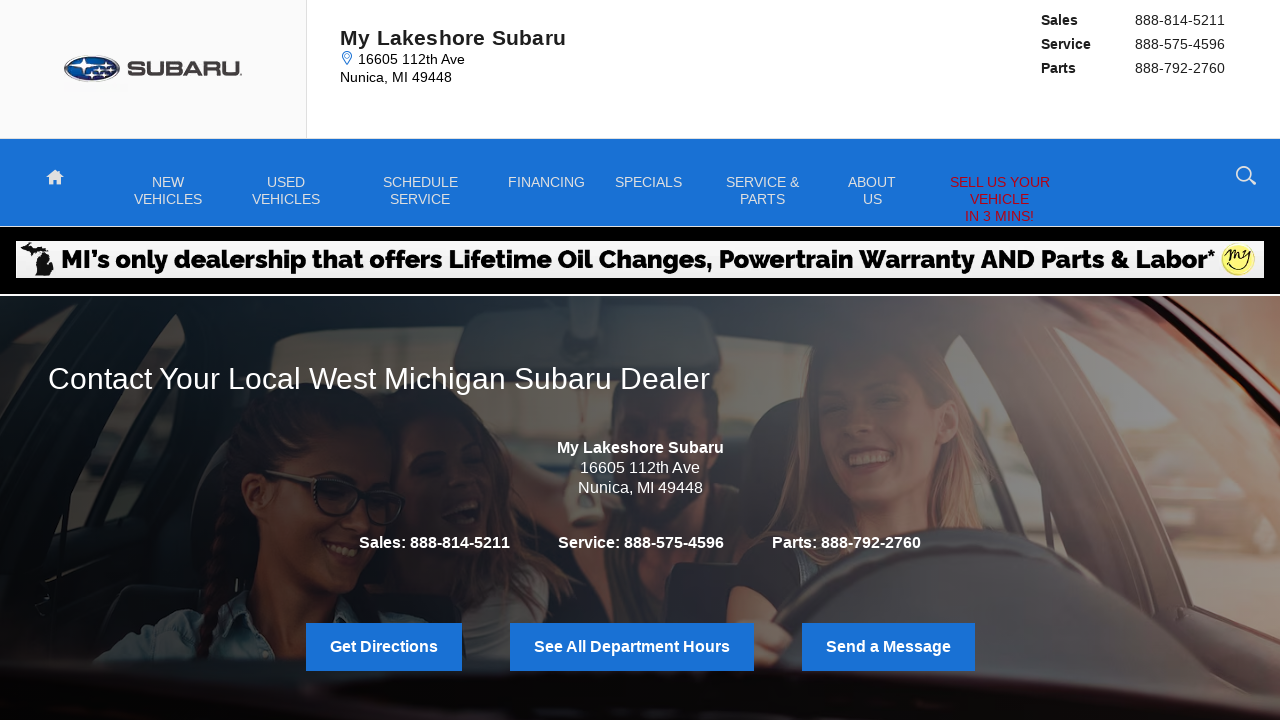

Page loaded and body element is visible
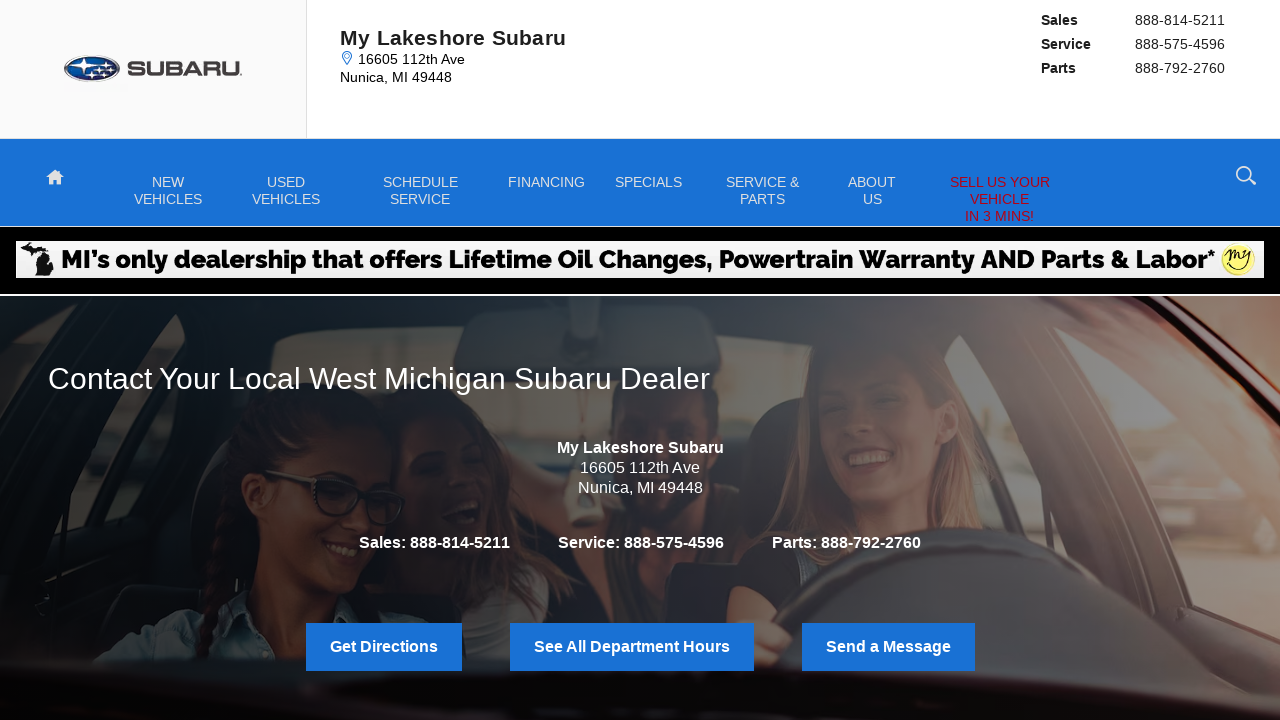

Filled first name field with 'Michael' on input[name='contact.firstName']
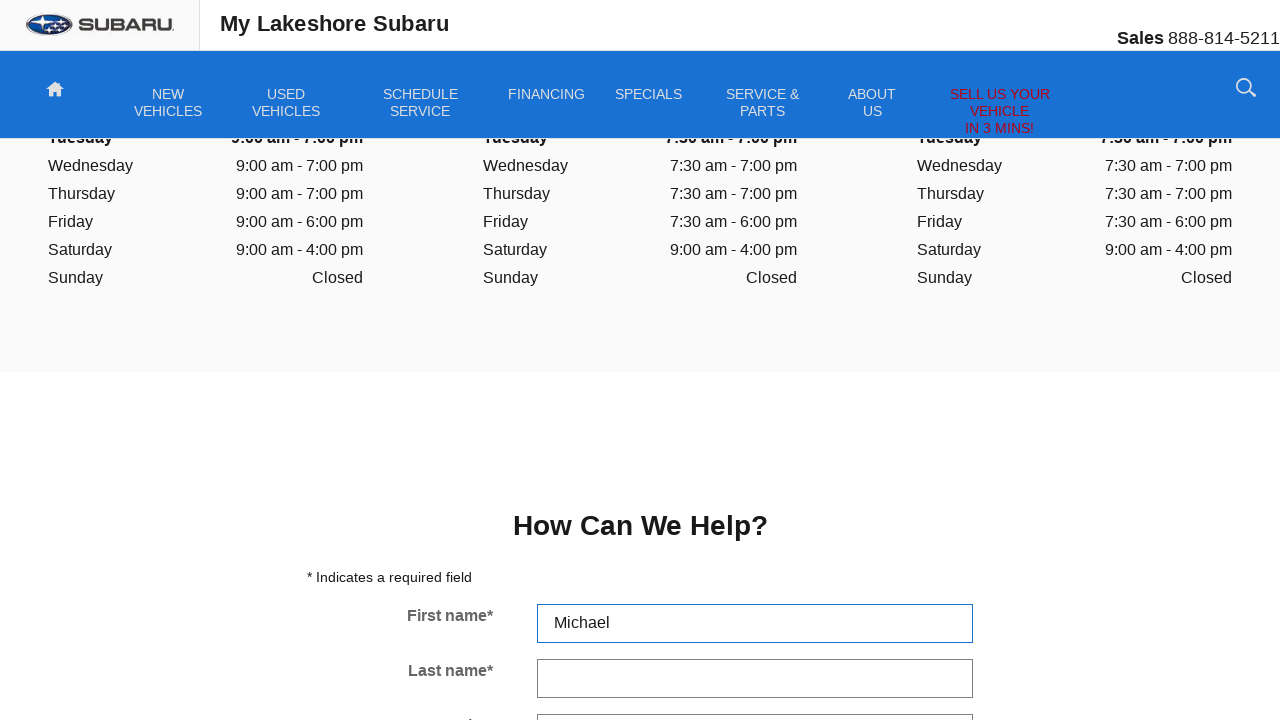

Filled last name field with 'Thompson' on input[name='contact.lastName']
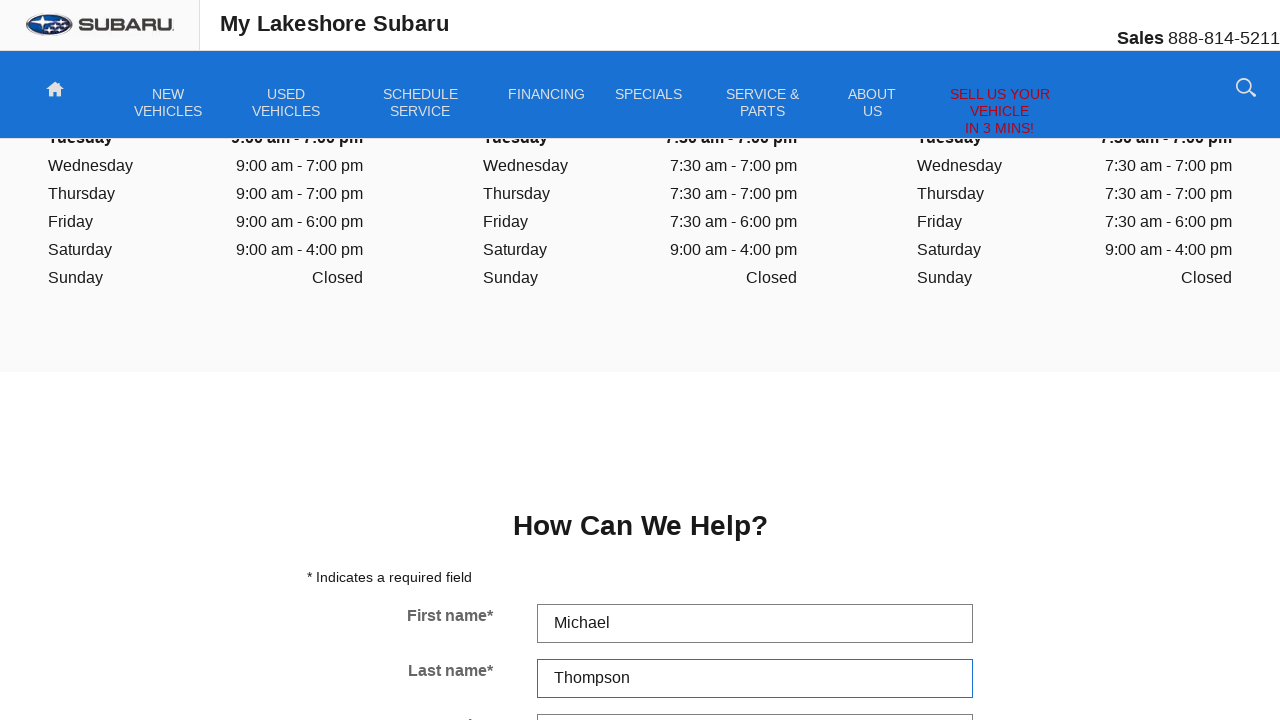

Filled email field with 'michael.thompson@example.com' on input[name='contact.email']
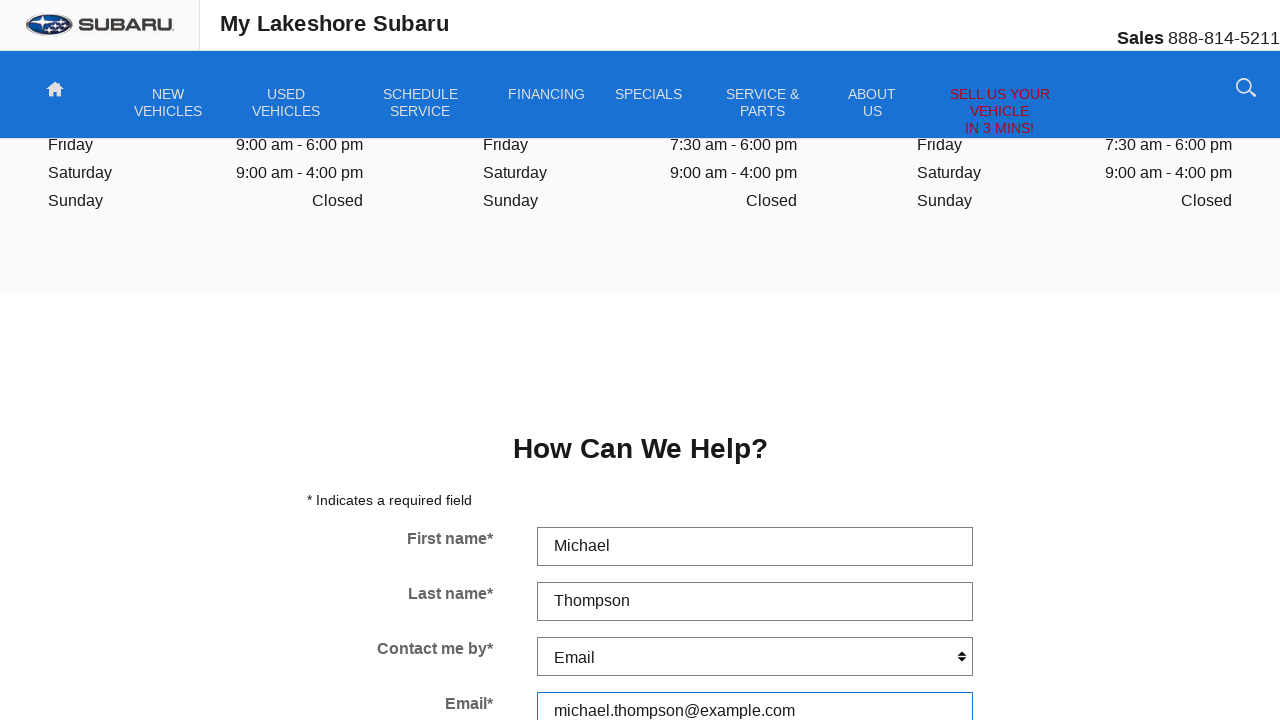

Filled phone field with '555-987-6543' on input[name='contact.phone']
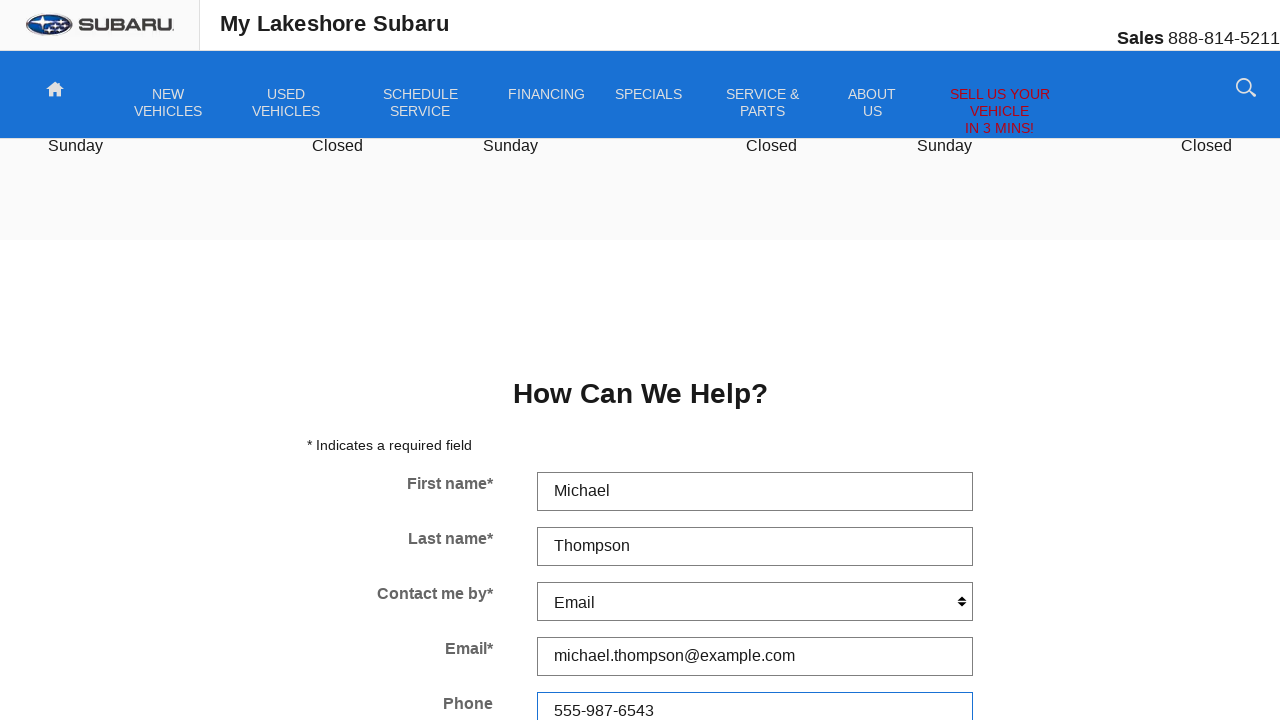

Filled comments field with test drive inquiry on textarea[name='comments']
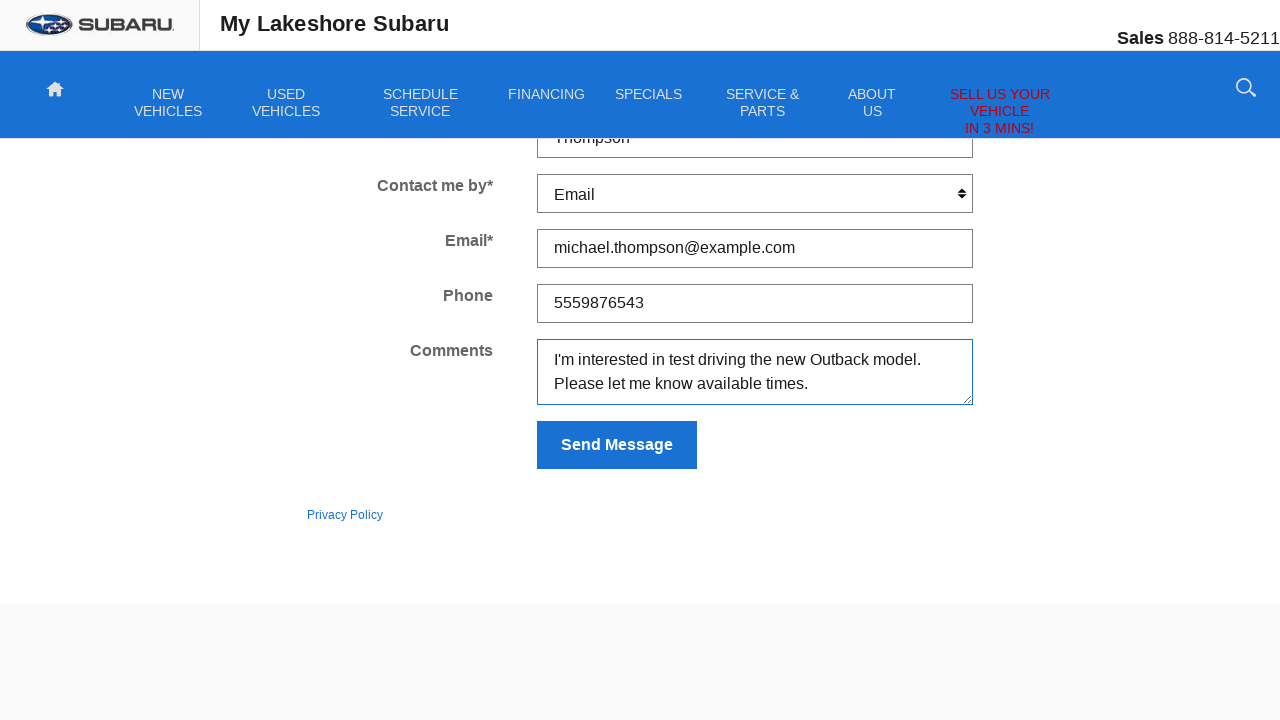

Clicked button submit to submit the form at (617, 445) on button[type='submit']
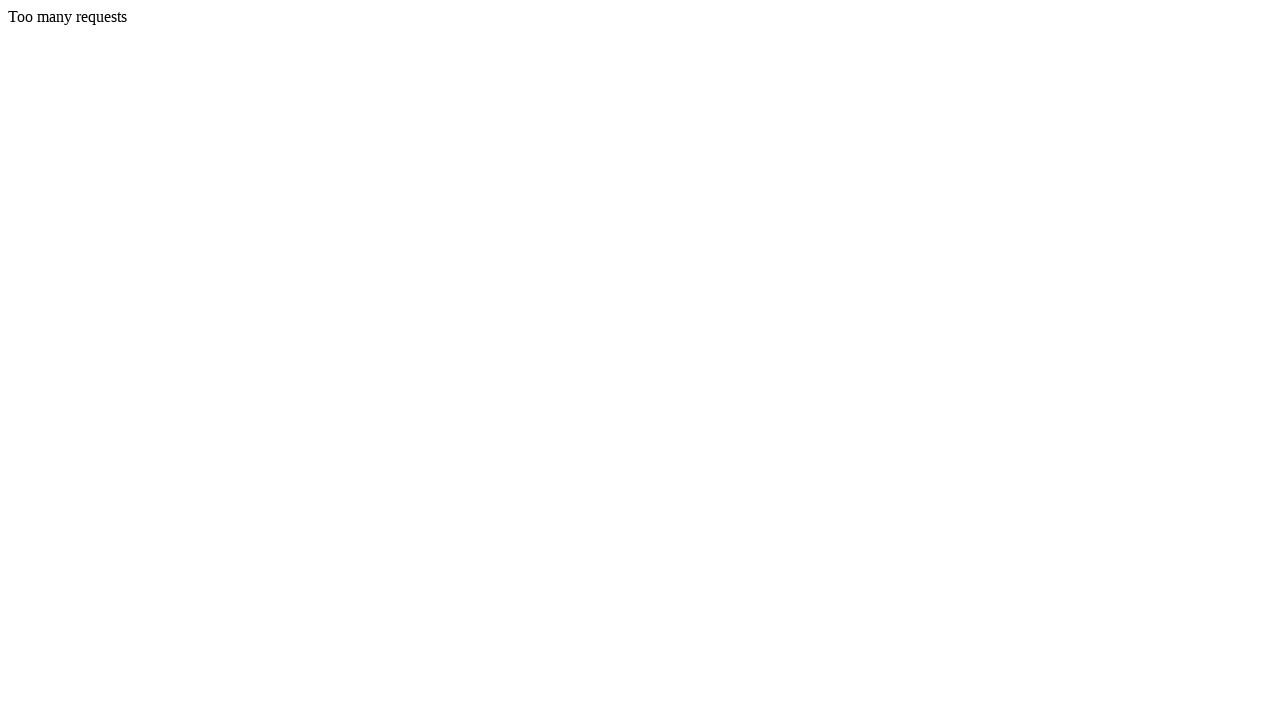

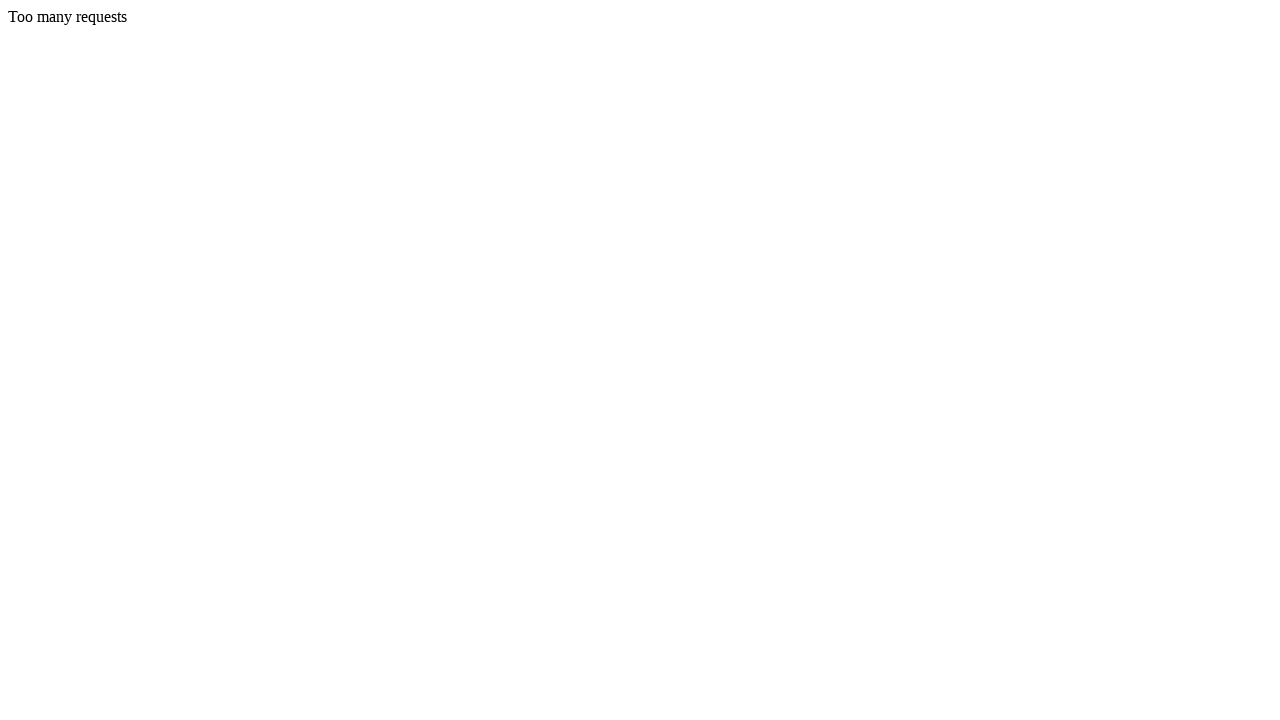